Tests drag and drop functionality on jQuery UI demo page by dragging an element from source to target drop zone

Starting URL: https://jqueryui.com/droppable/

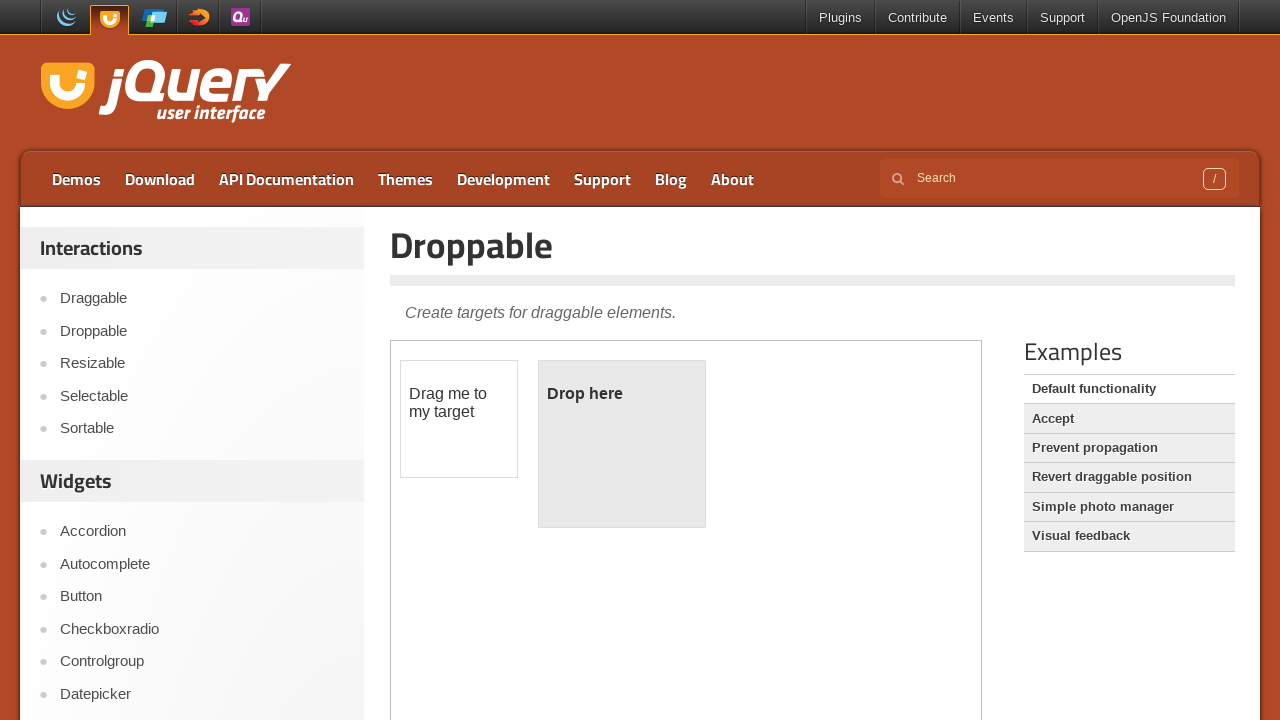

Located the iframe containing the drag and drop demo
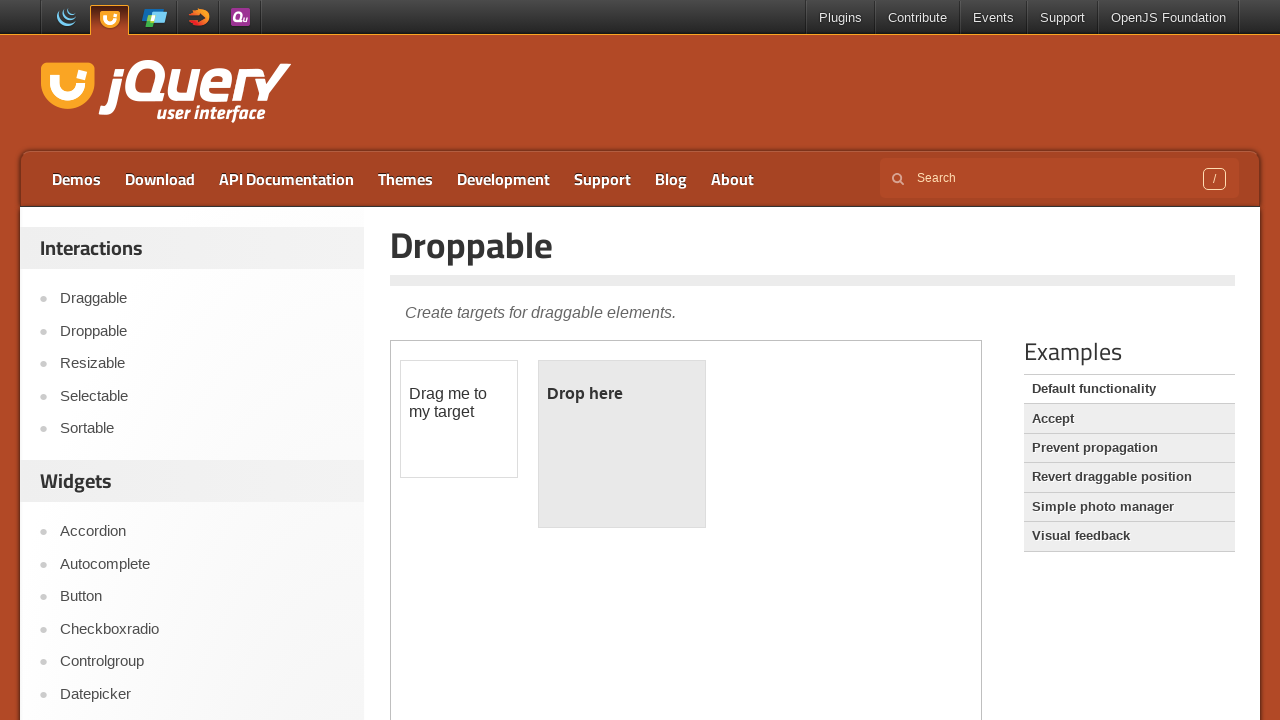

Located the draggable source element
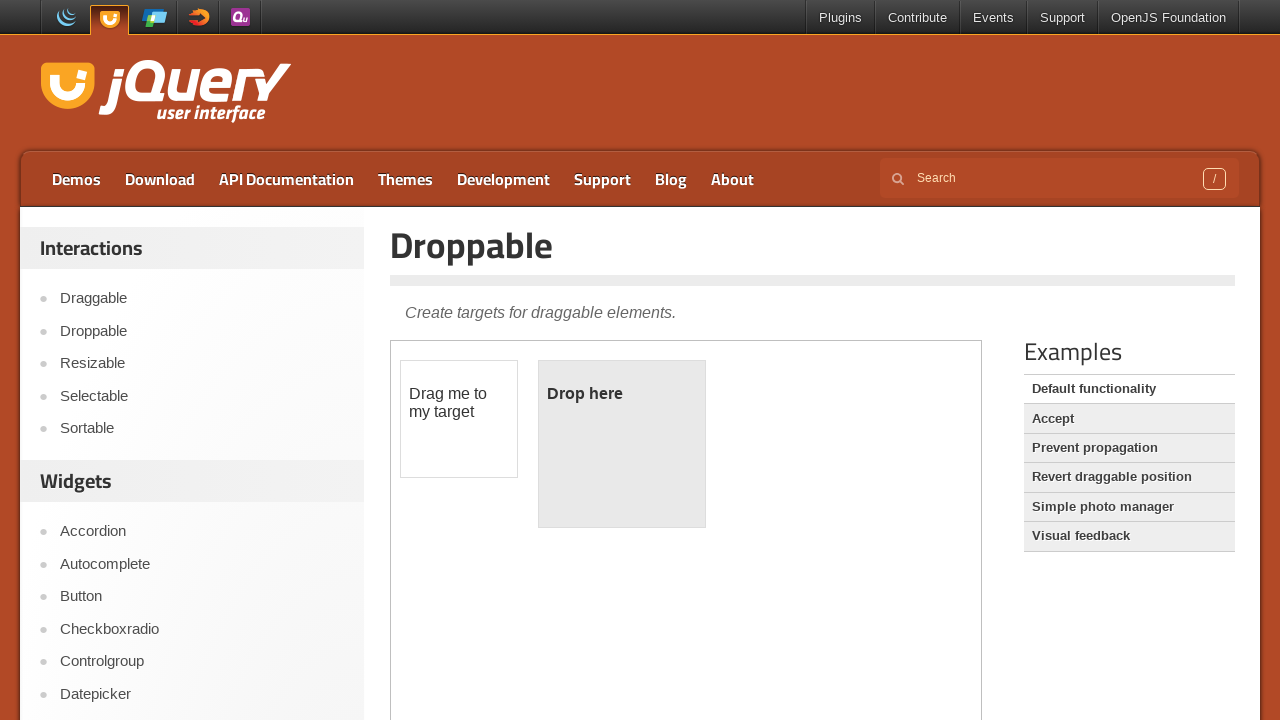

Located the droppable target element
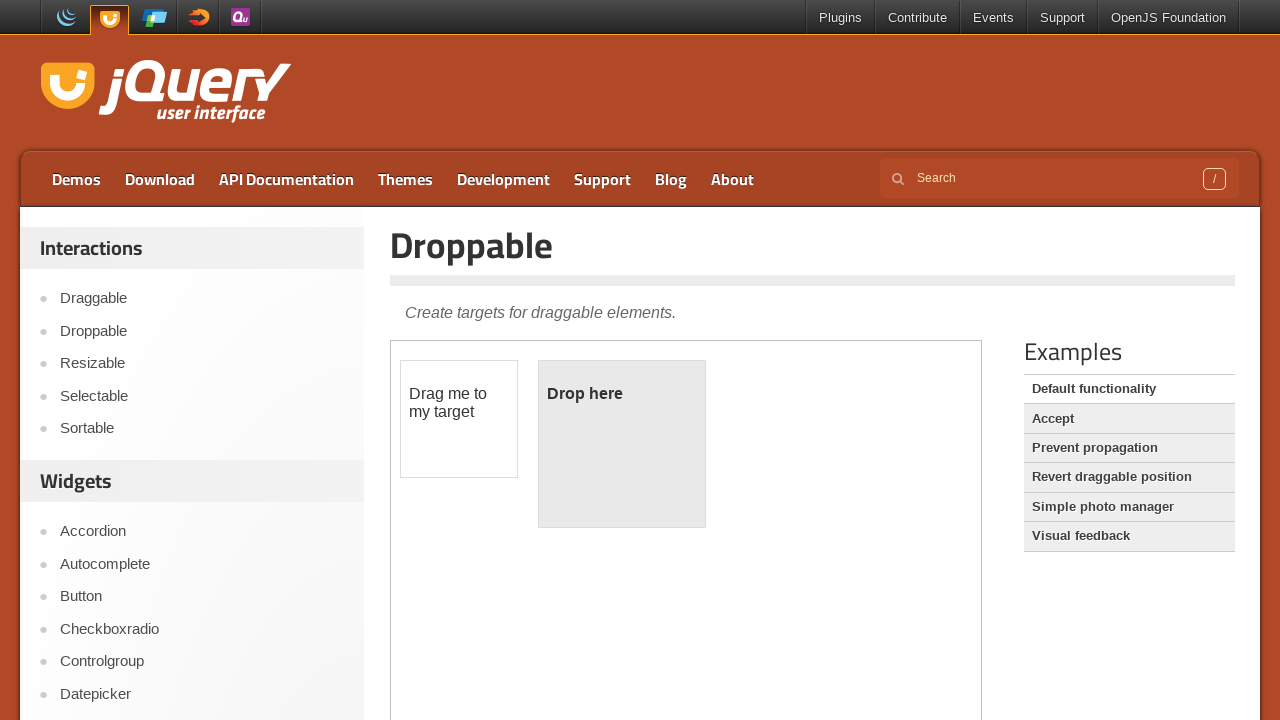

Dragged the source element to the target drop zone at (622, 444)
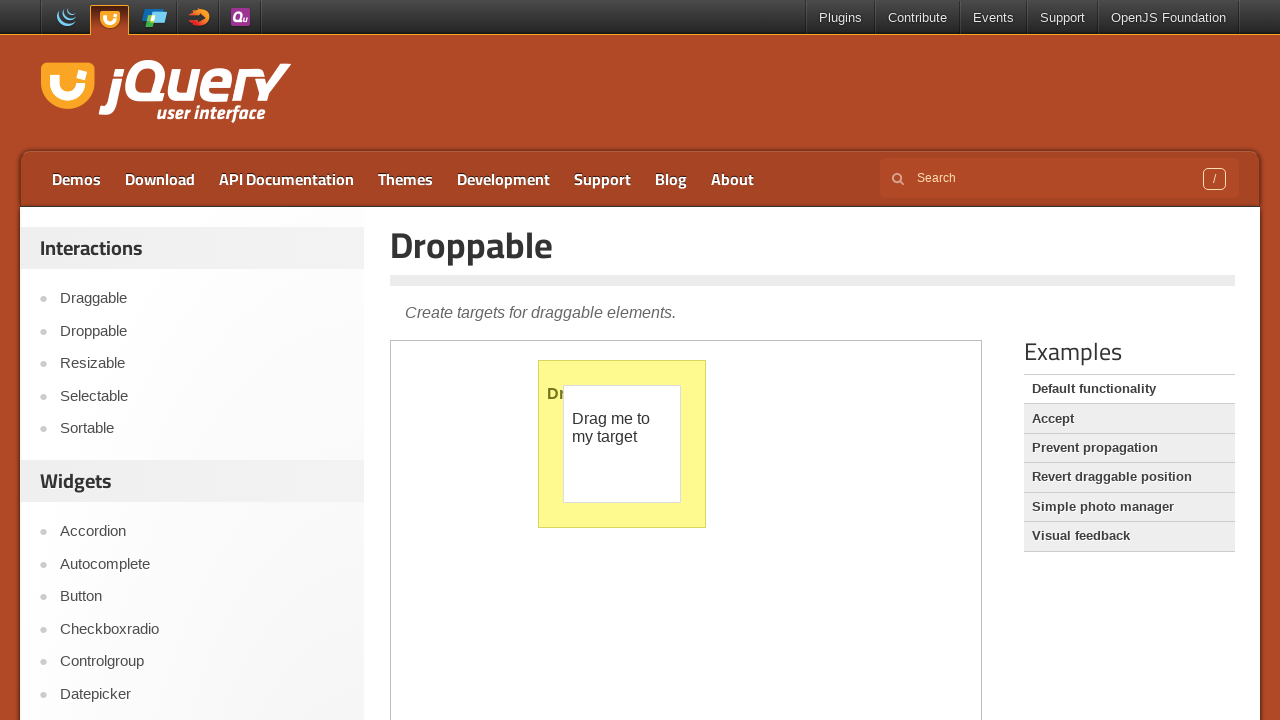

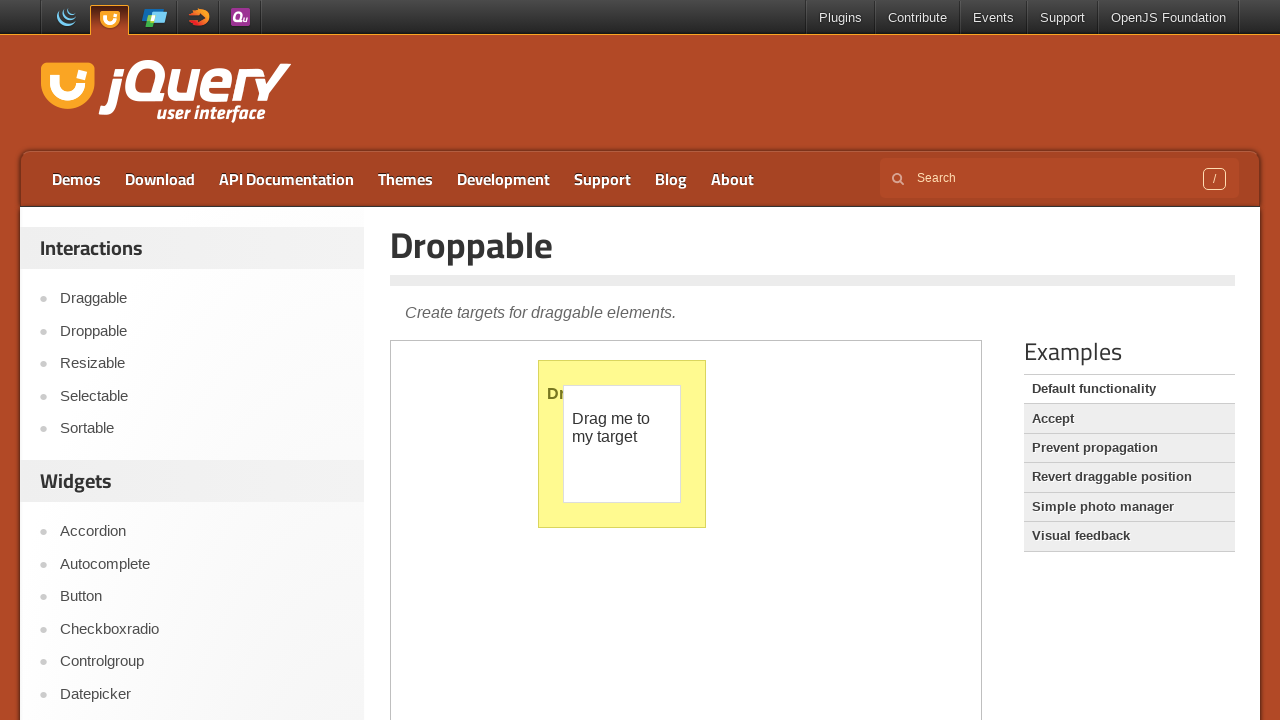